Tests React Semantic UI custom dropdown by selecting different friend names and verifying each selection is displayed correctly.

Starting URL: https://react.semantic-ui.com/maximize/dropdown-example-selection/

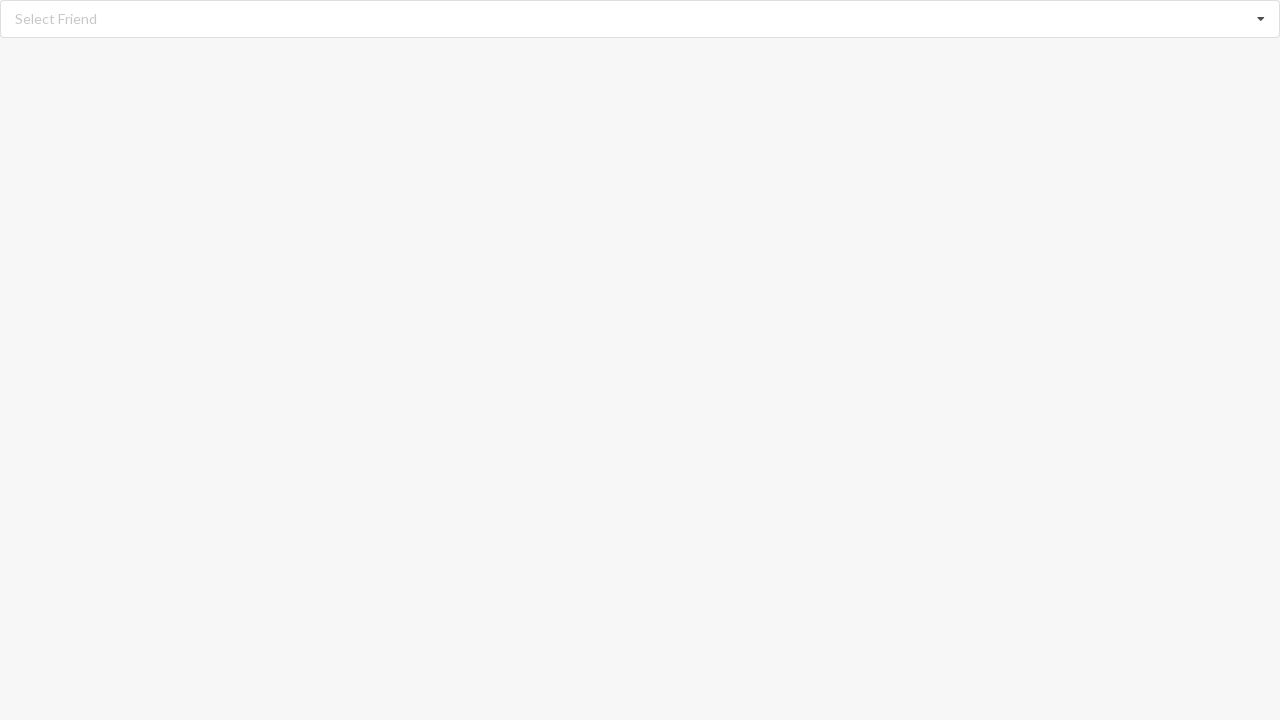

Clicked dropdown icon to open friend selection menu at (1261, 19) on i.dropdown
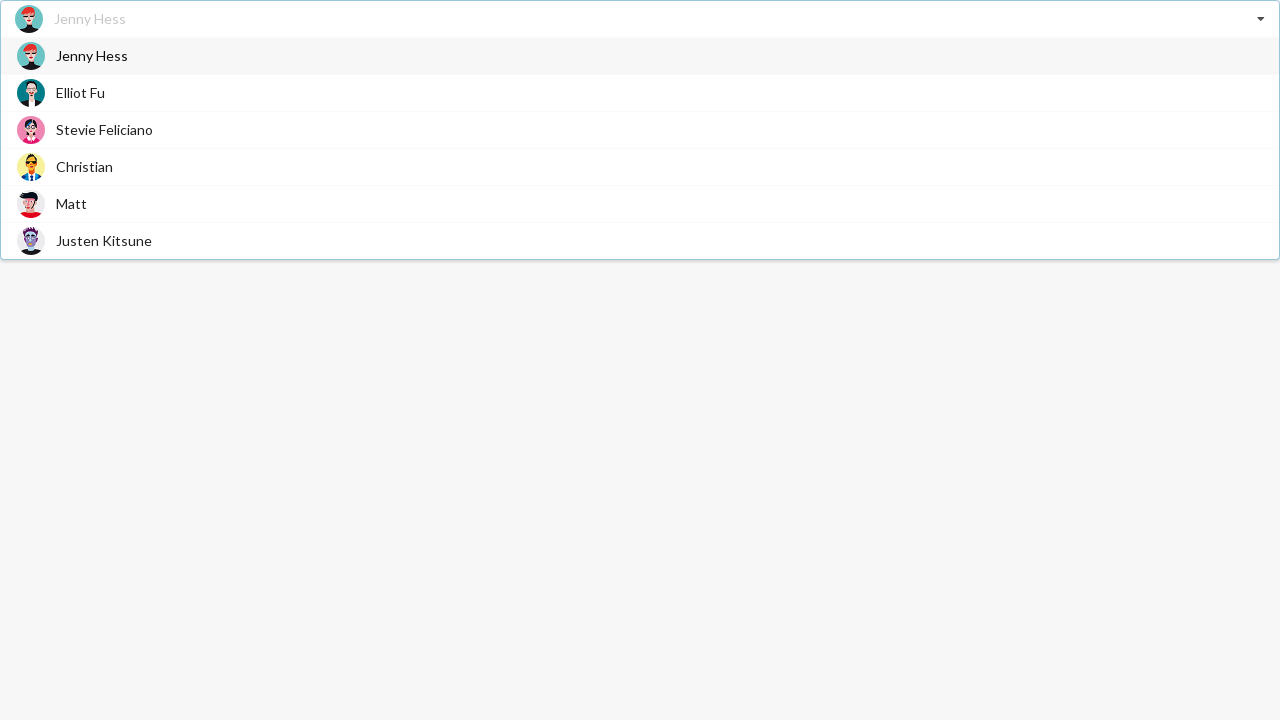

Dropdown menu items loaded
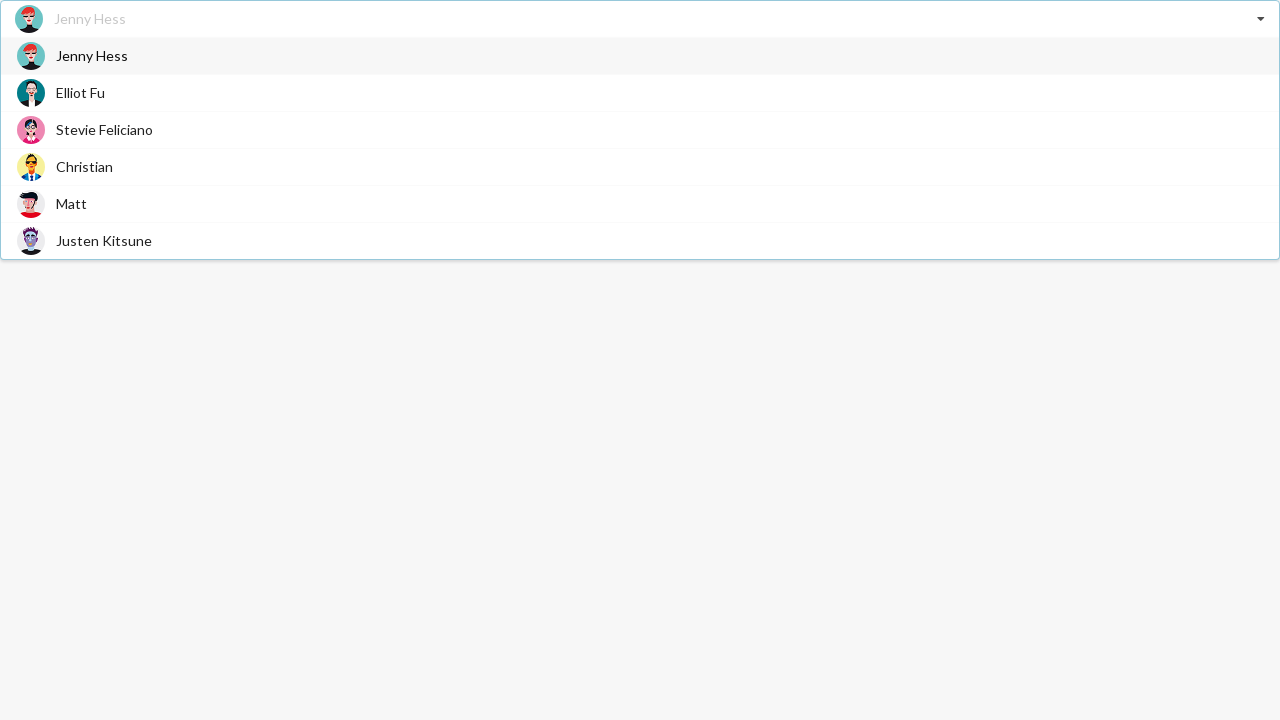

Selected 'Stevie Feliciano' from dropdown at (104, 130) on div.item > span.text:has-text('Stevie Feliciano')
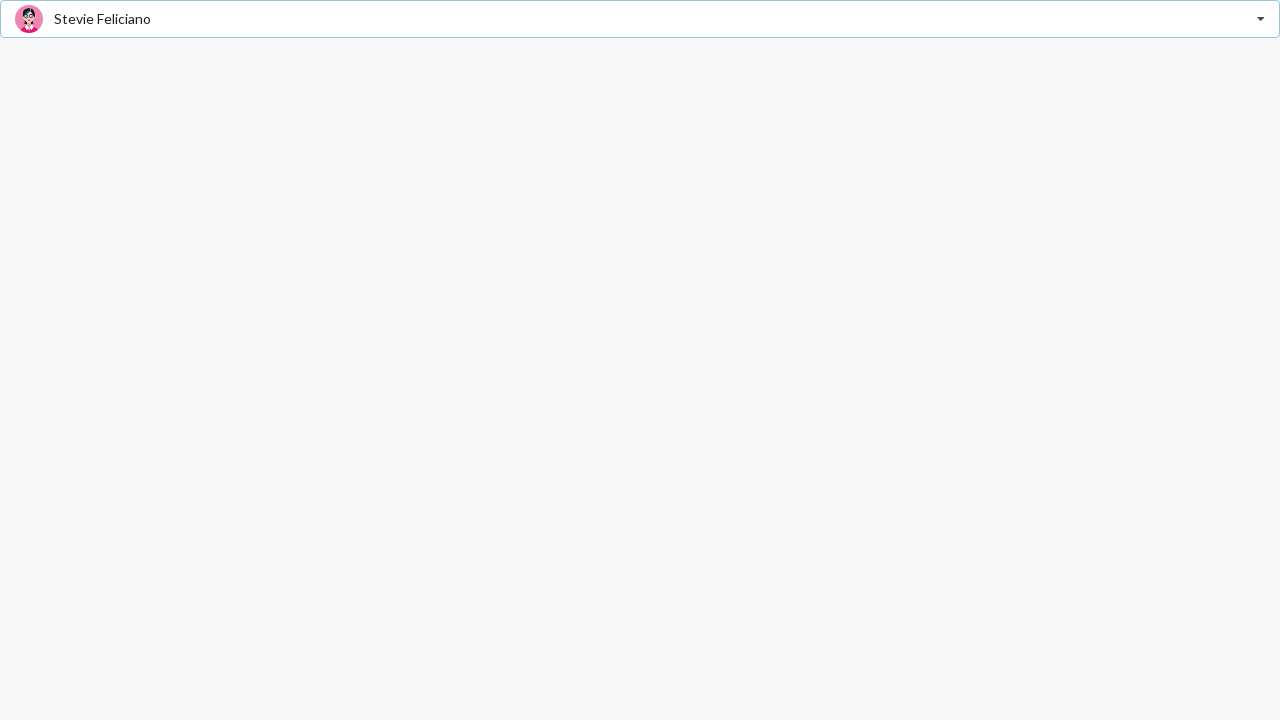

Verified 'Stevie Feliciano' is displayed as selected
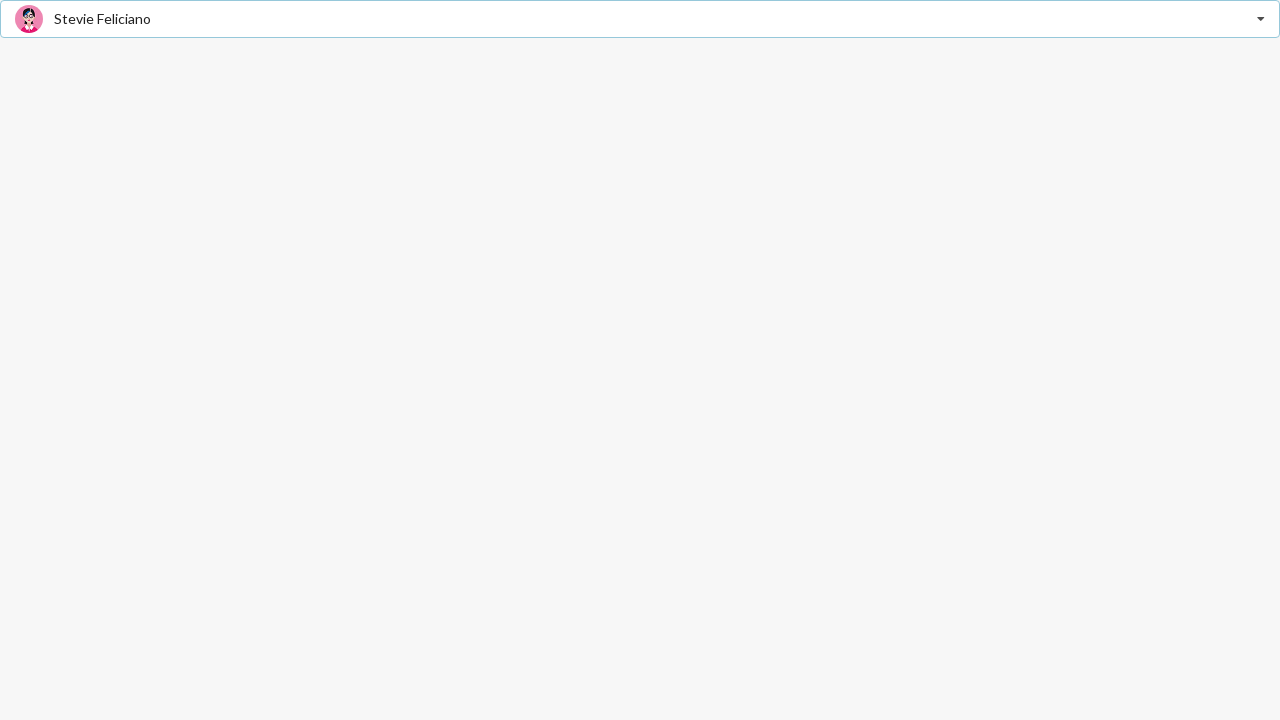

Clicked dropdown icon to open friend selection menu at (1261, 19) on i.dropdown
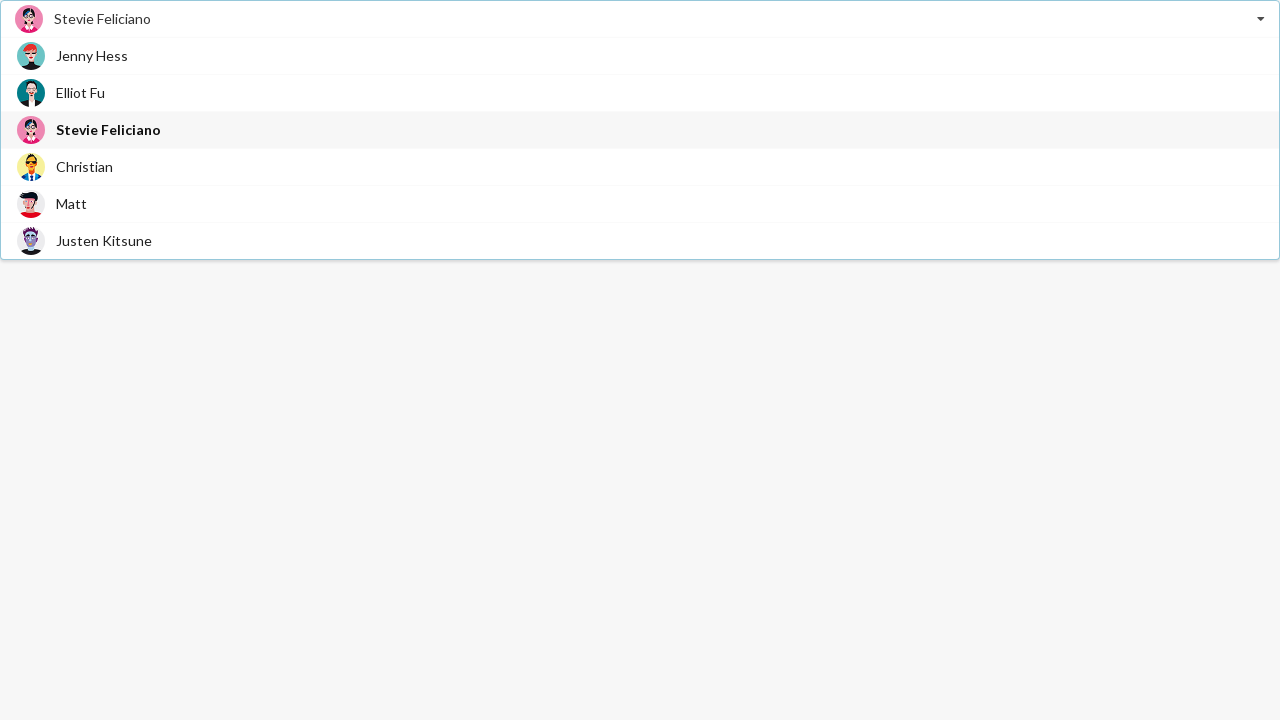

Dropdown menu items loaded
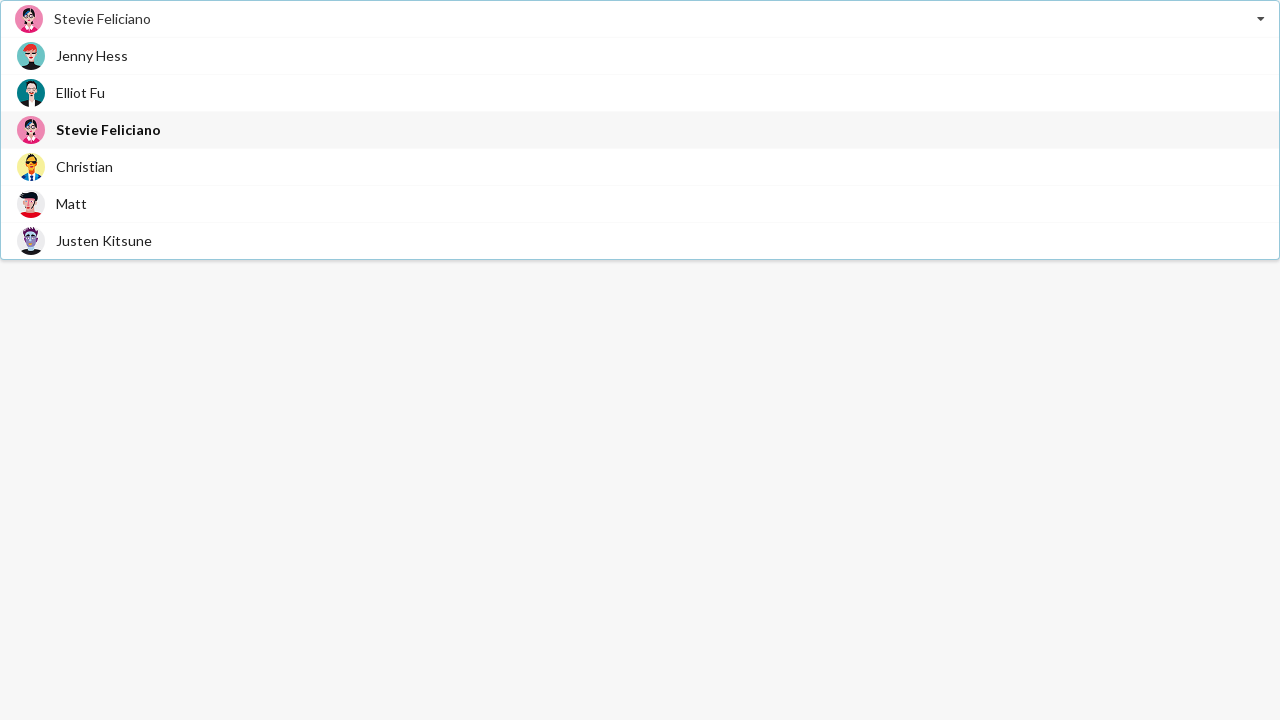

Selected 'Jenny Hess' from dropdown at (92, 56) on div.item > span.text:has-text('Jenny Hess')
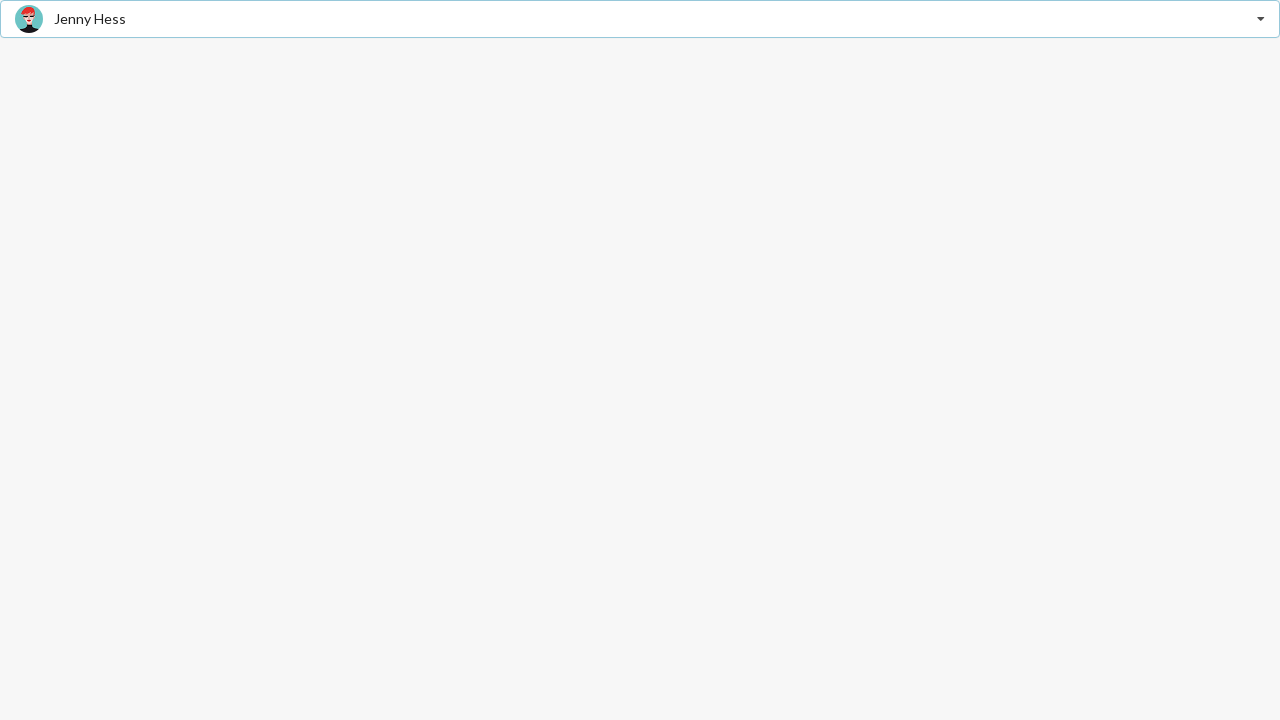

Verified 'Jenny Hess' is displayed as selected
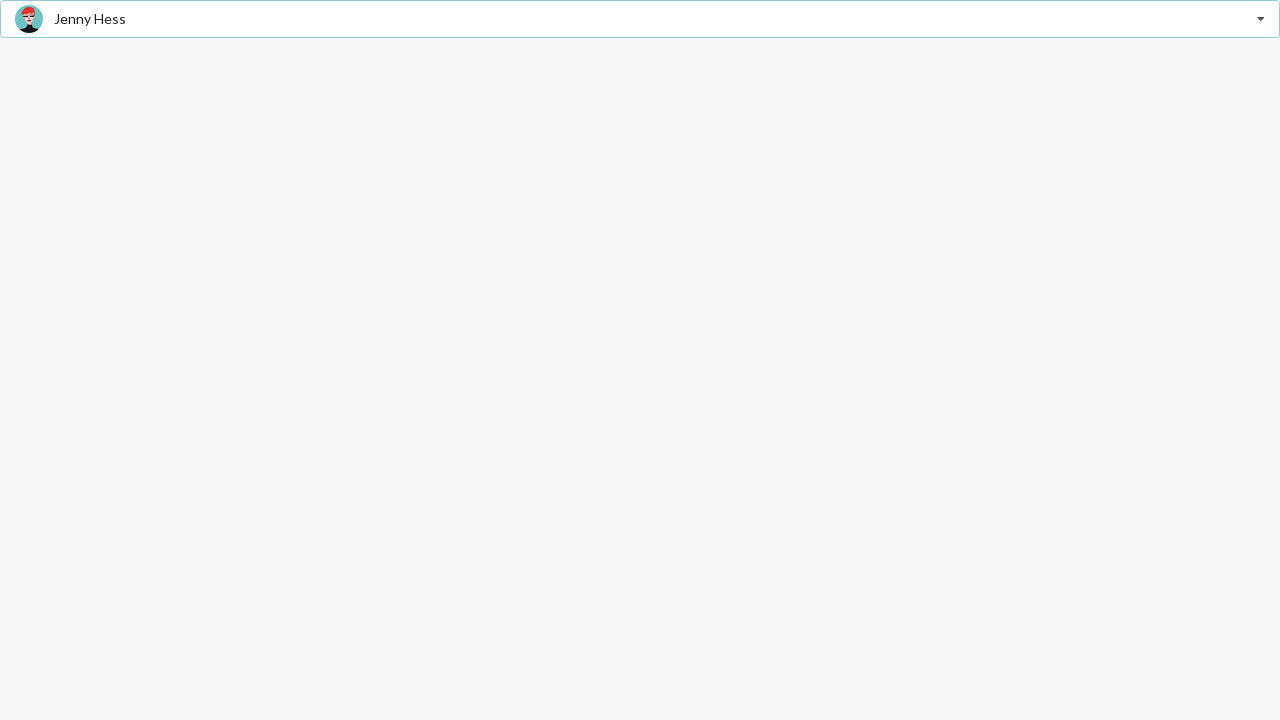

Clicked dropdown icon to open friend selection menu at (1261, 19) on i.dropdown
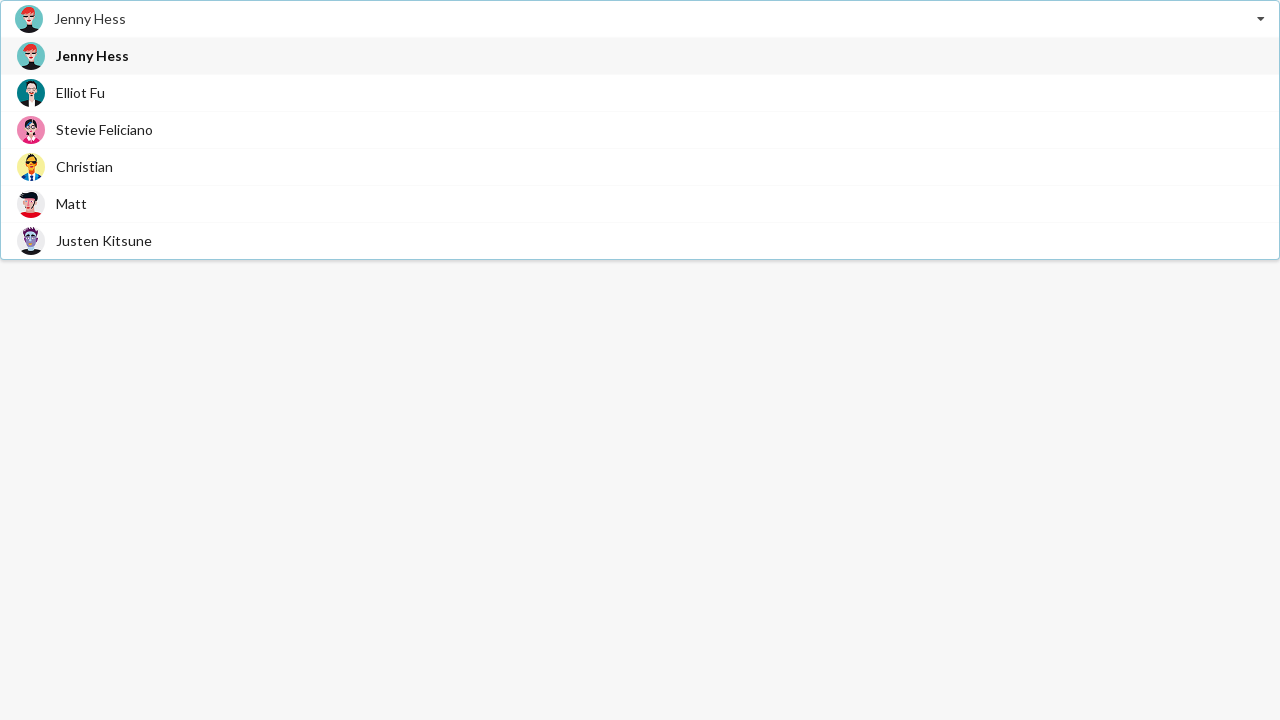

Dropdown menu items loaded
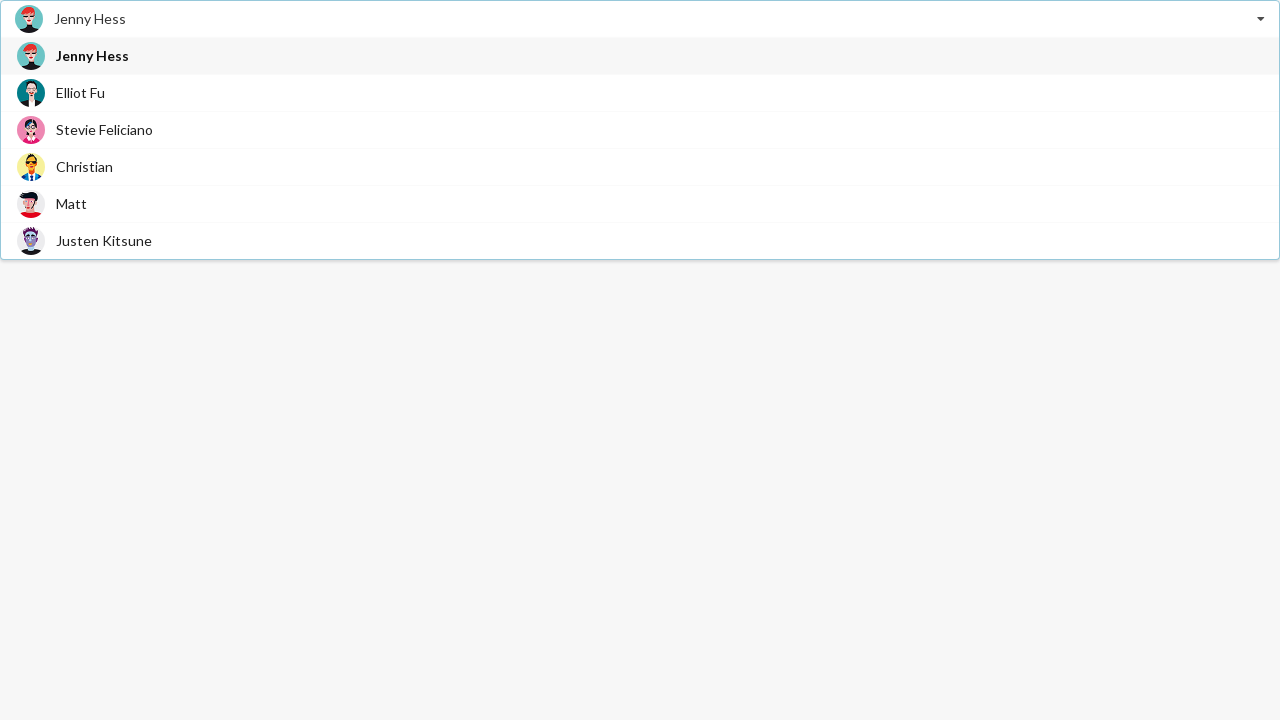

Selected 'Justen Kitsune' from dropdown at (104, 240) on div.item > span.text:has-text('Justen Kitsune')
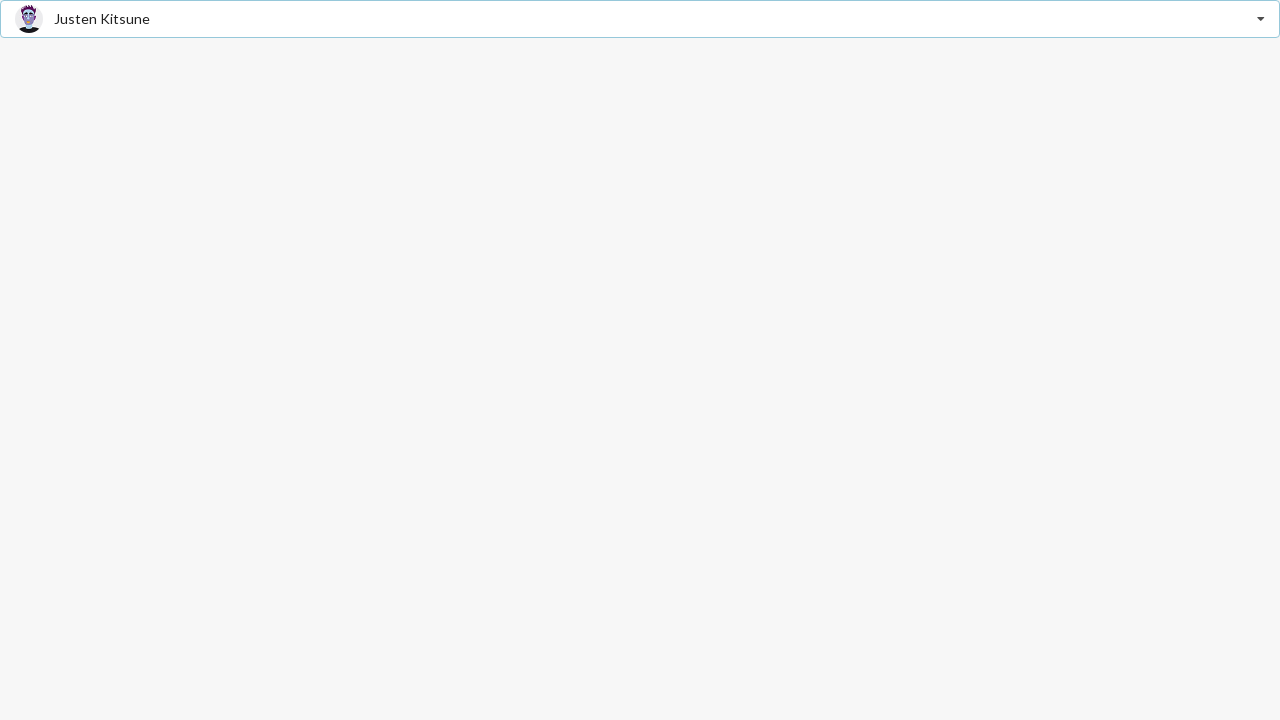

Verified 'Justen Kitsune' is displayed as selected
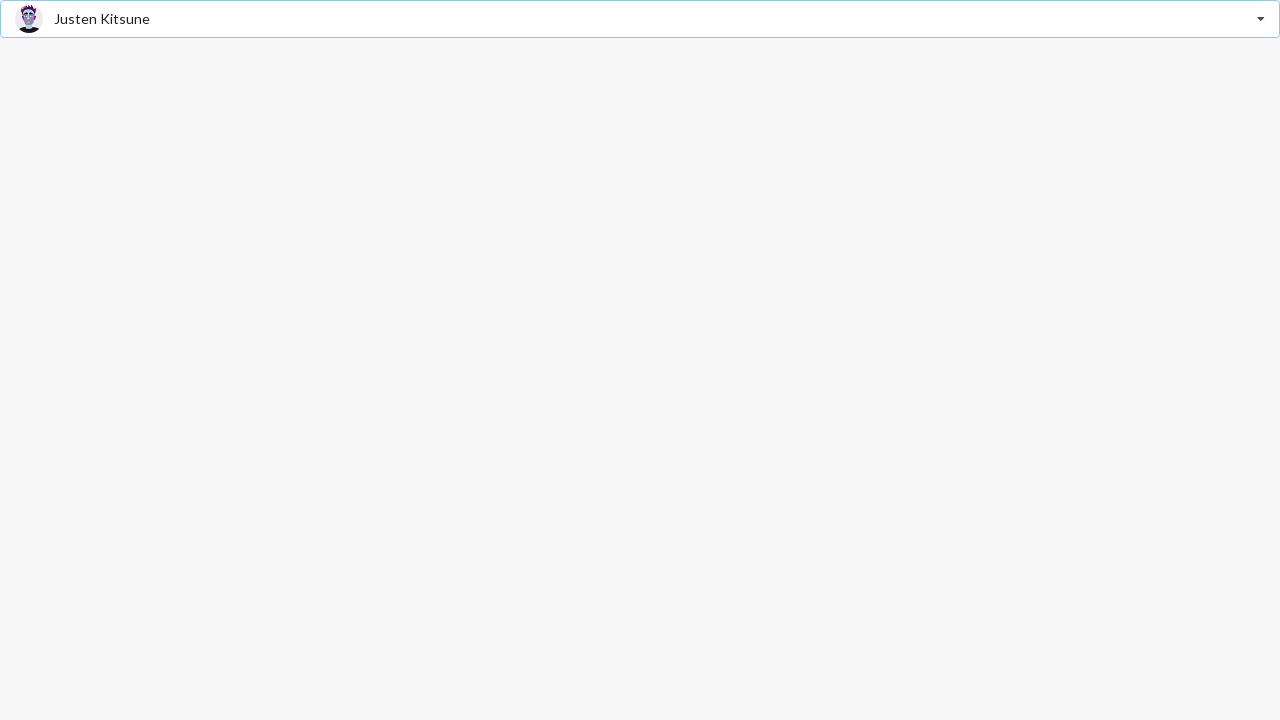

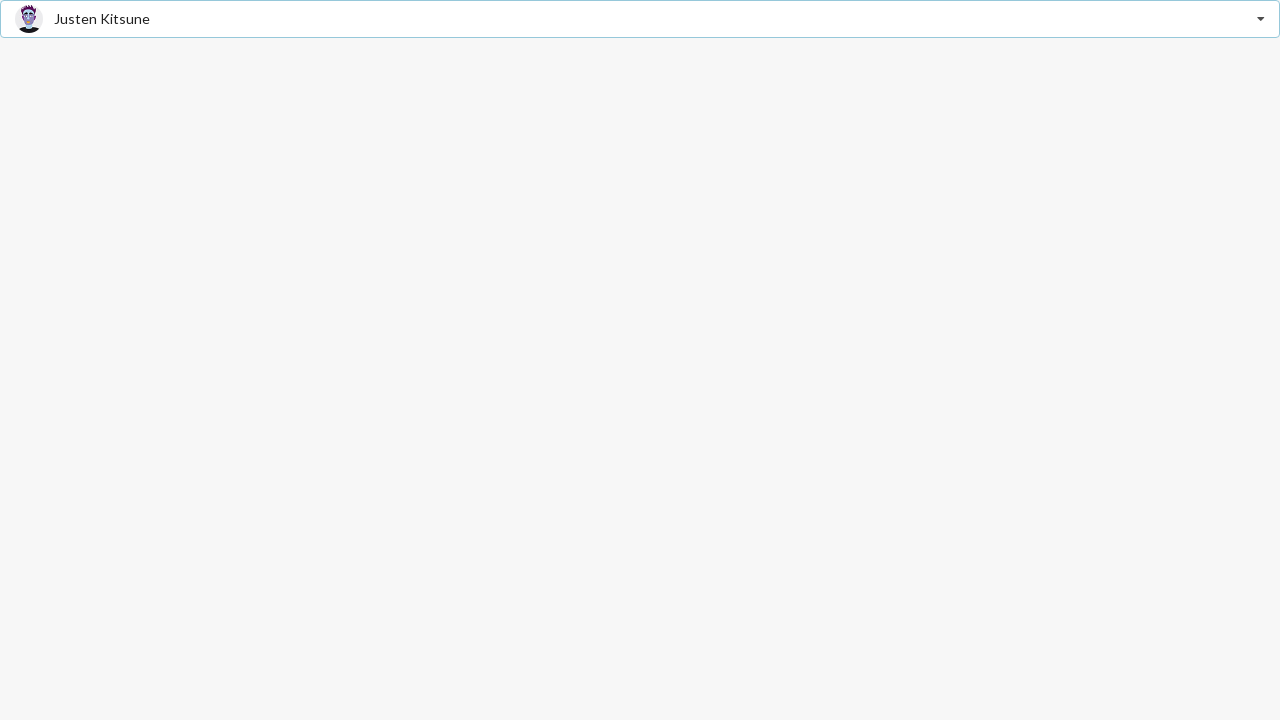